Navigates to the Broken Images page on the-internet.herokuapp.com and verifies that images are present on the page

Starting URL: https://the-internet.herokuapp.com/

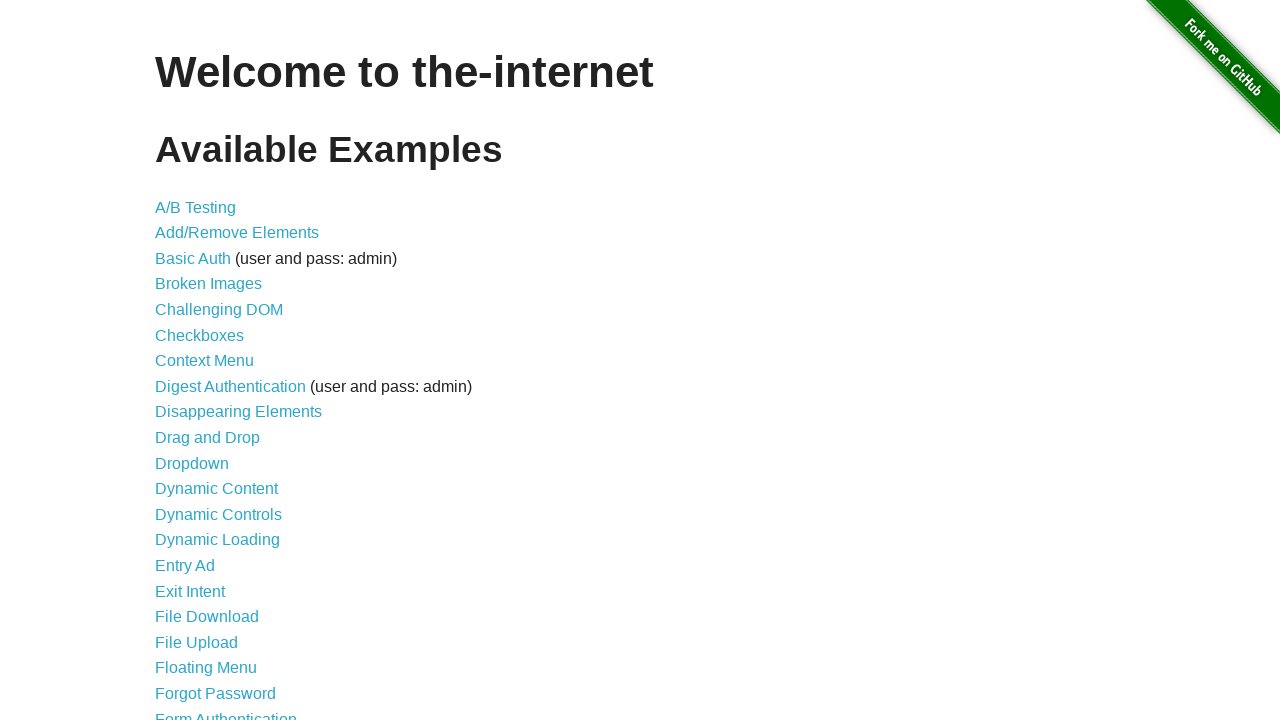

Clicked on the Broken Images link at (208, 284) on xpath=//a[normalize-space()='Broken Images']
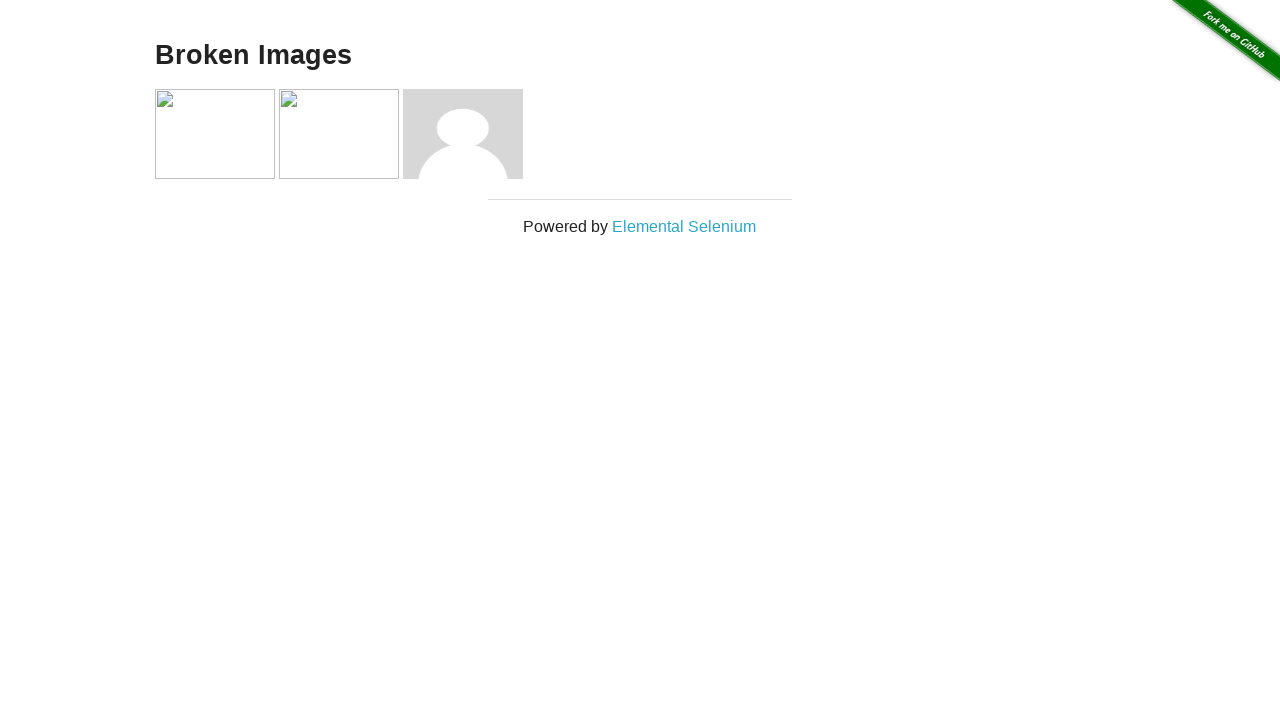

Images loaded on the Broken Images page
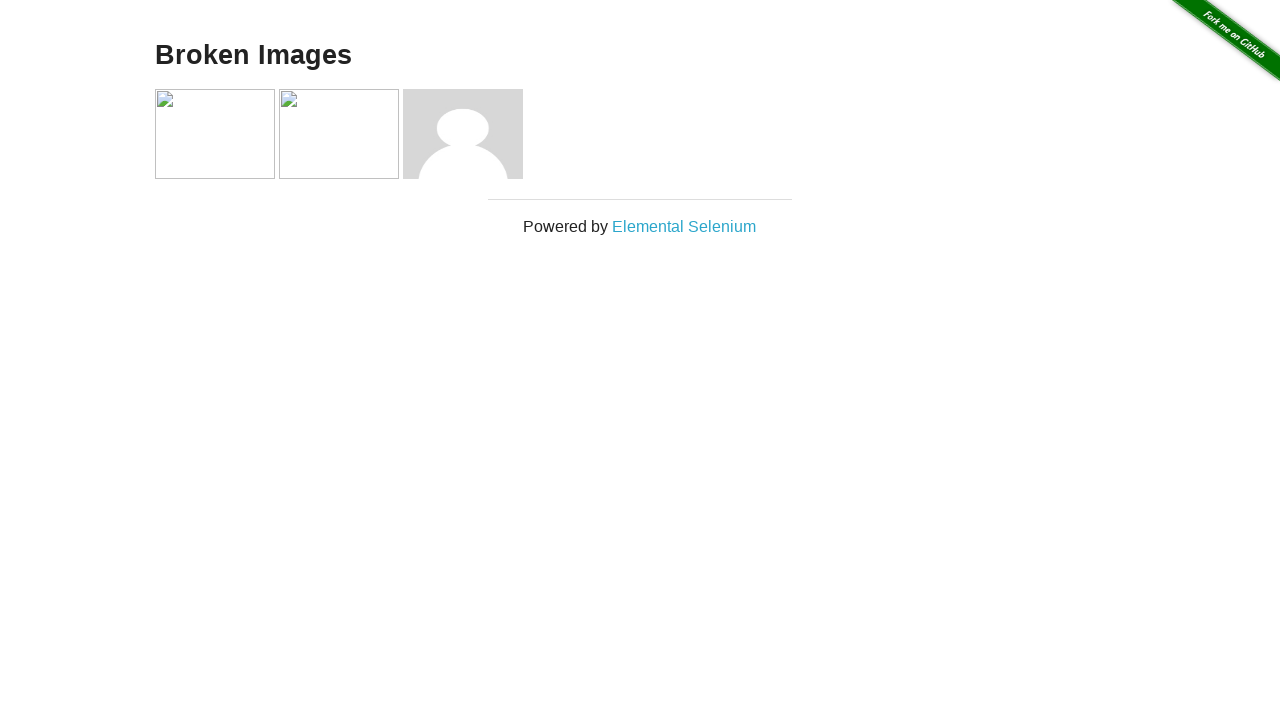

Located 4 images on the page
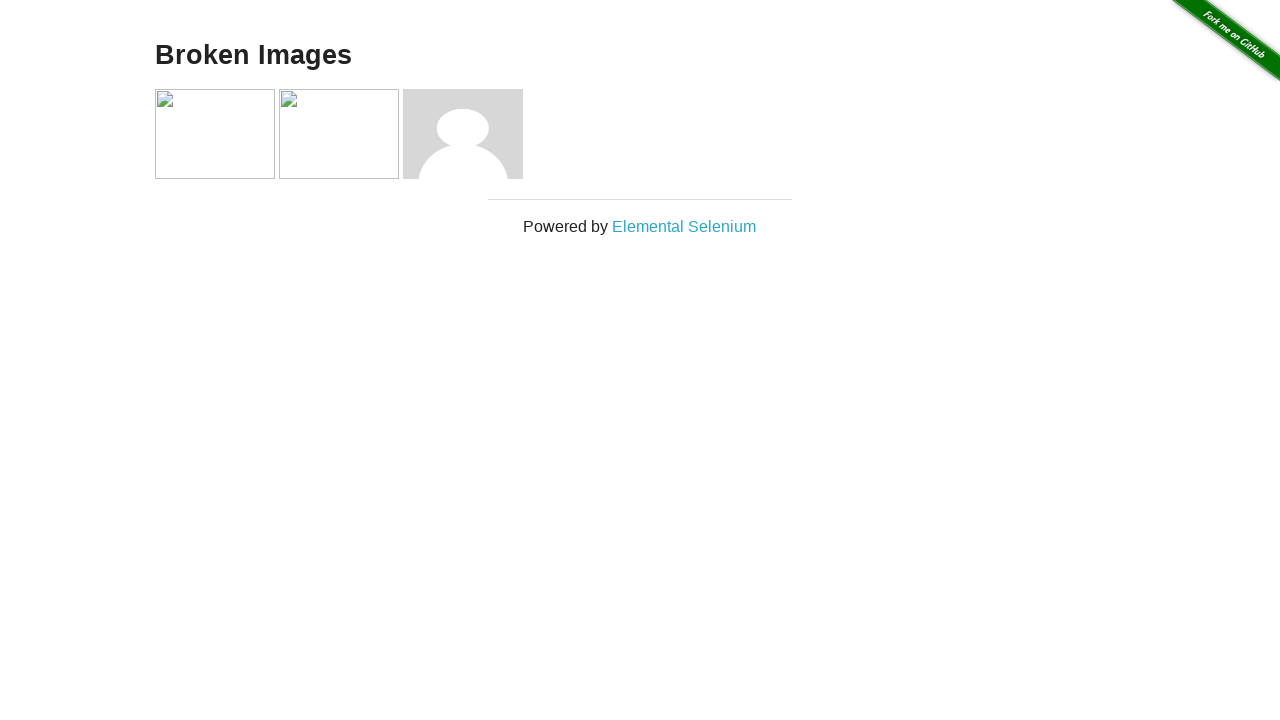

Verified that images are present on the page
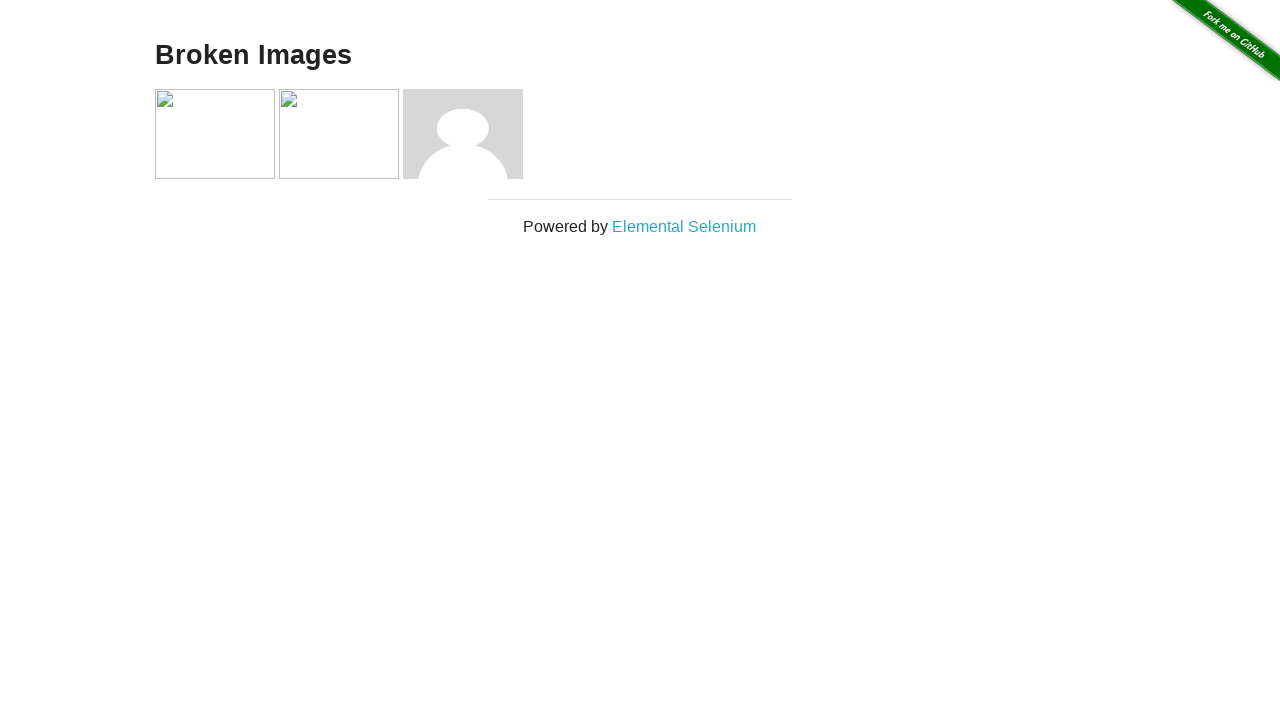

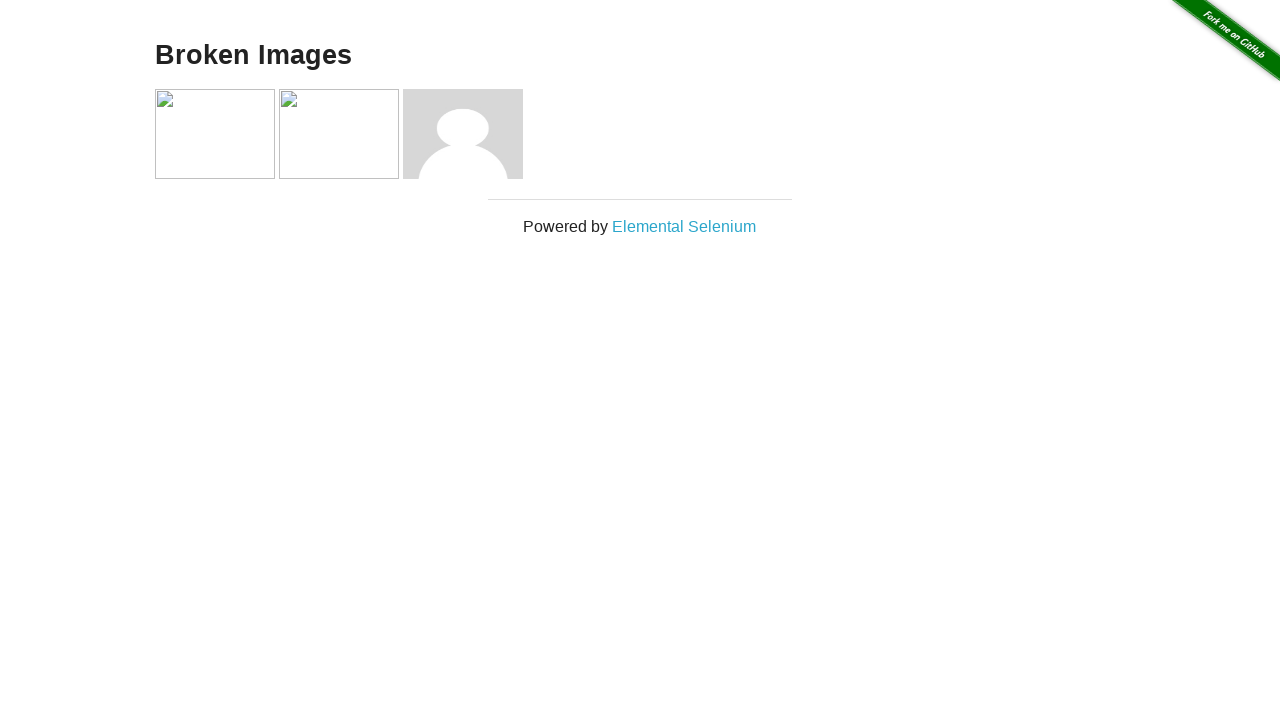